Navigates to the Sidebar documentation page and verifies the h1 heading displays correctly

Starting URL: https://flowbite-svelte.com/docs/components/sidebar

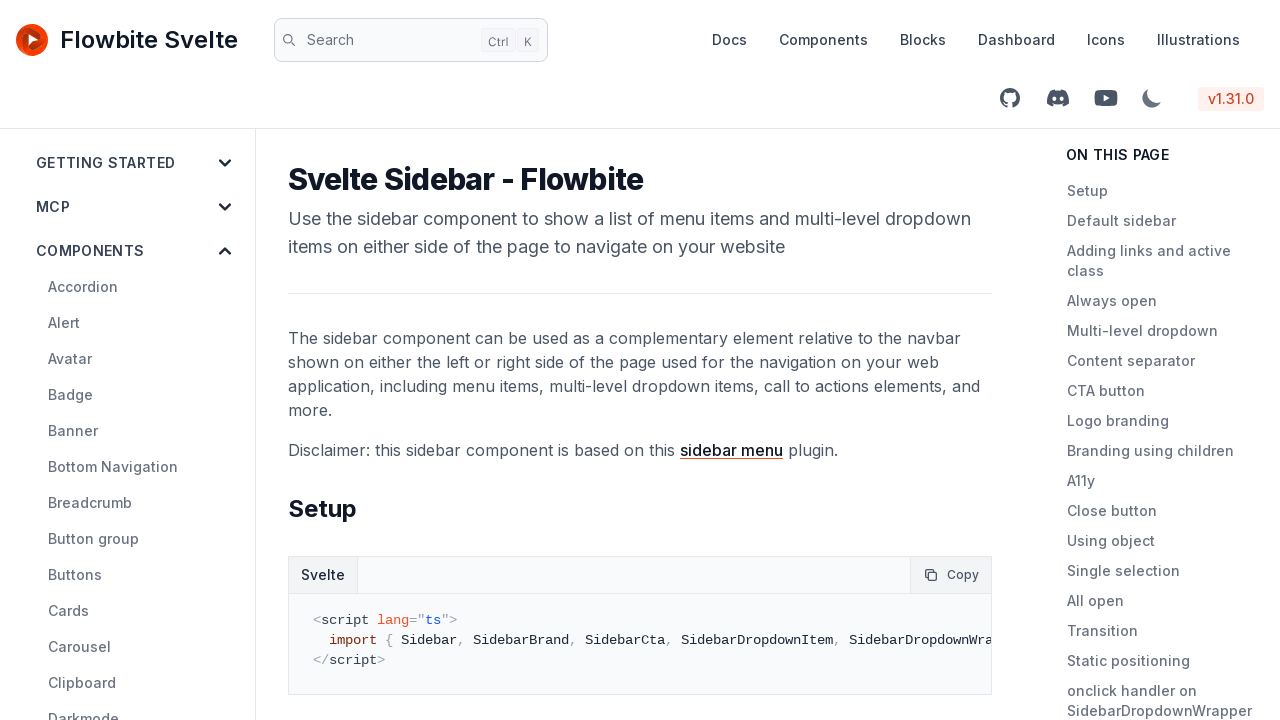

Navigated to Sidebar documentation page
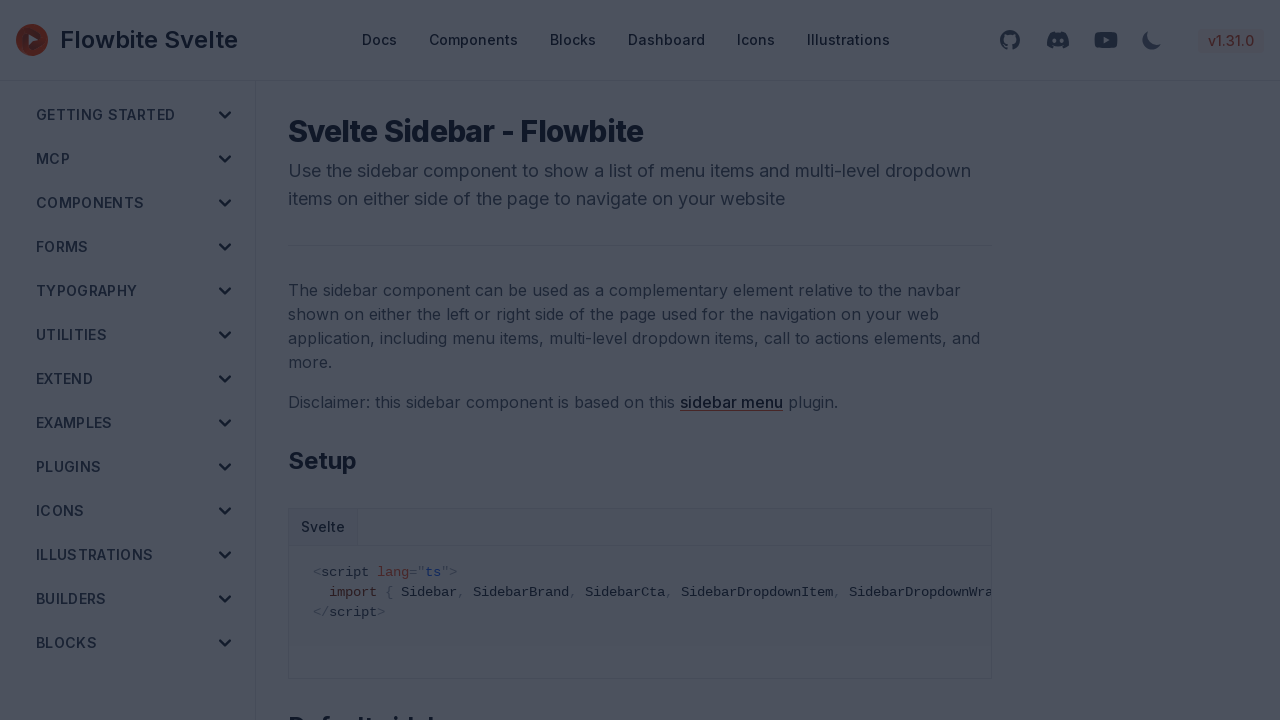

h1 heading element loaded on the page
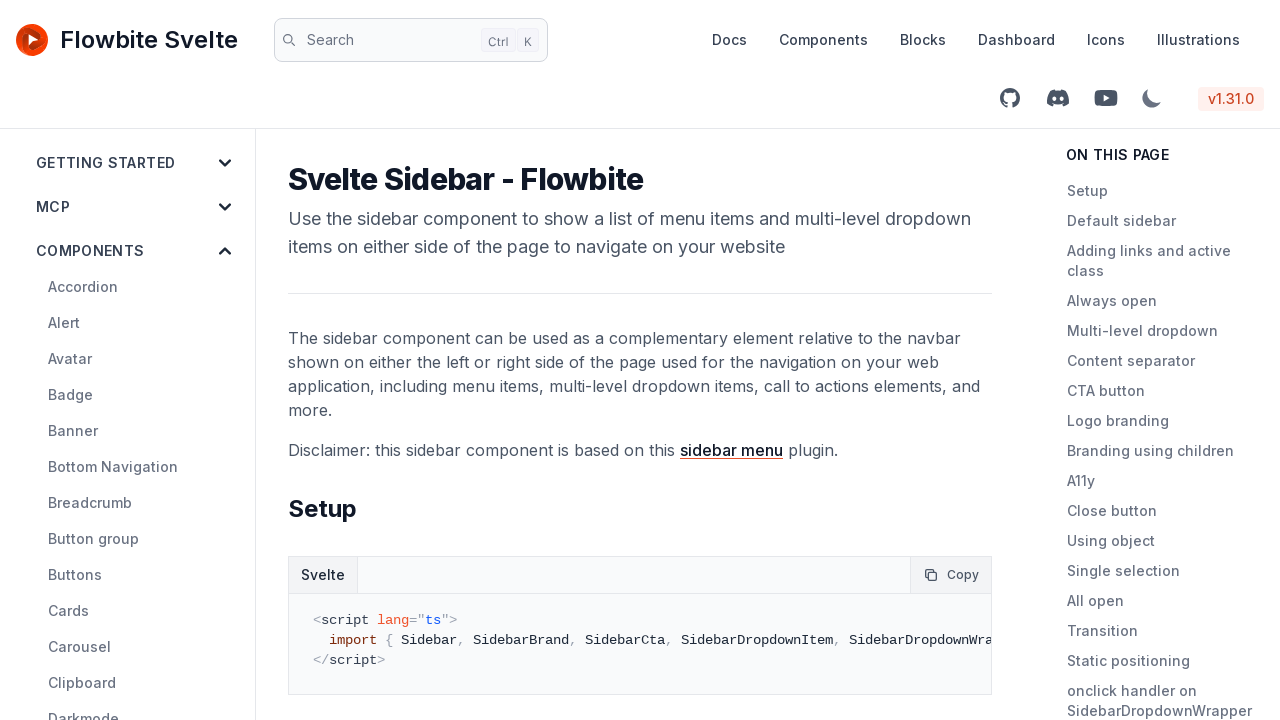

Verified h1 heading is visible
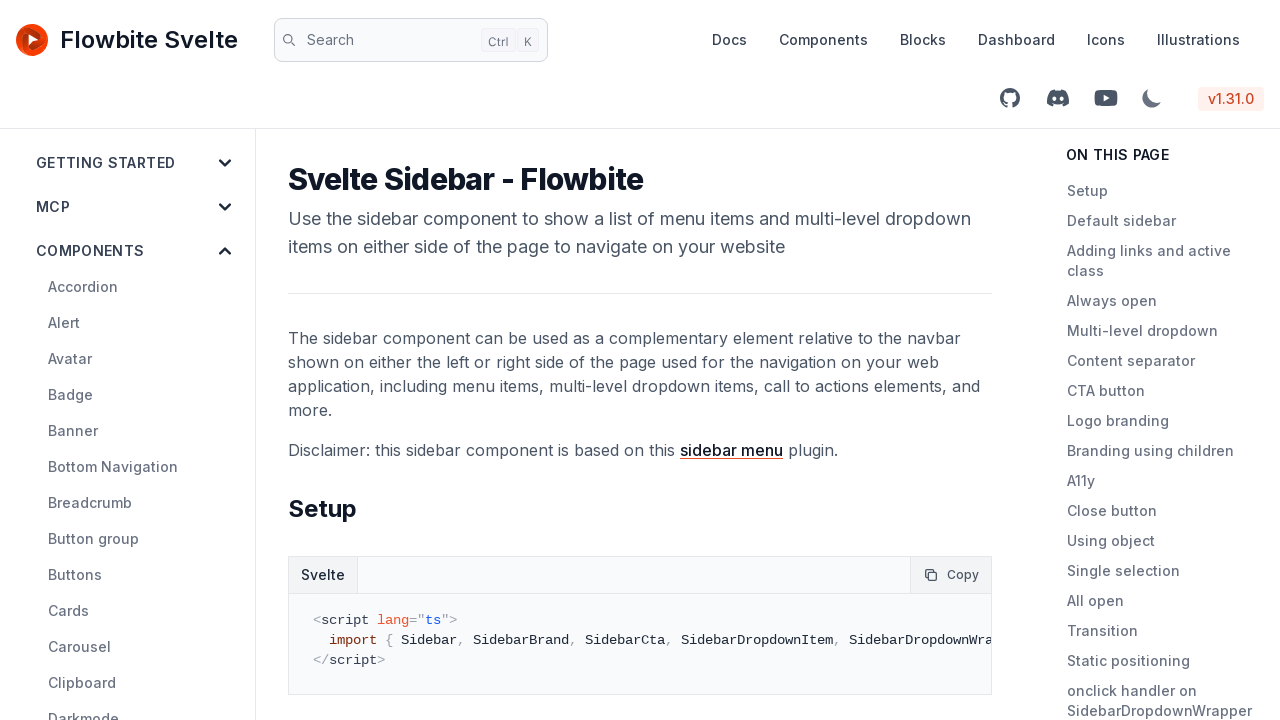

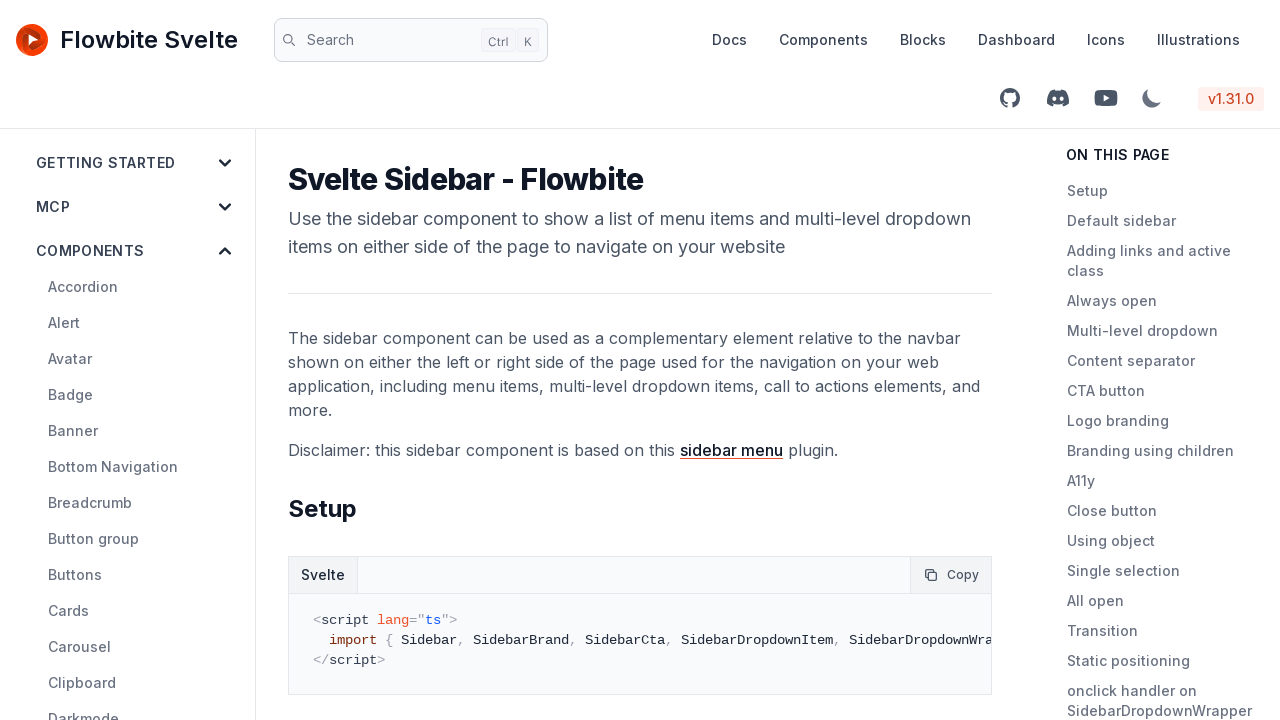